Tests finding an element by ID and verifying its text content on a locators example page

Starting URL: https://kristinek.github.io/site/examples/locators

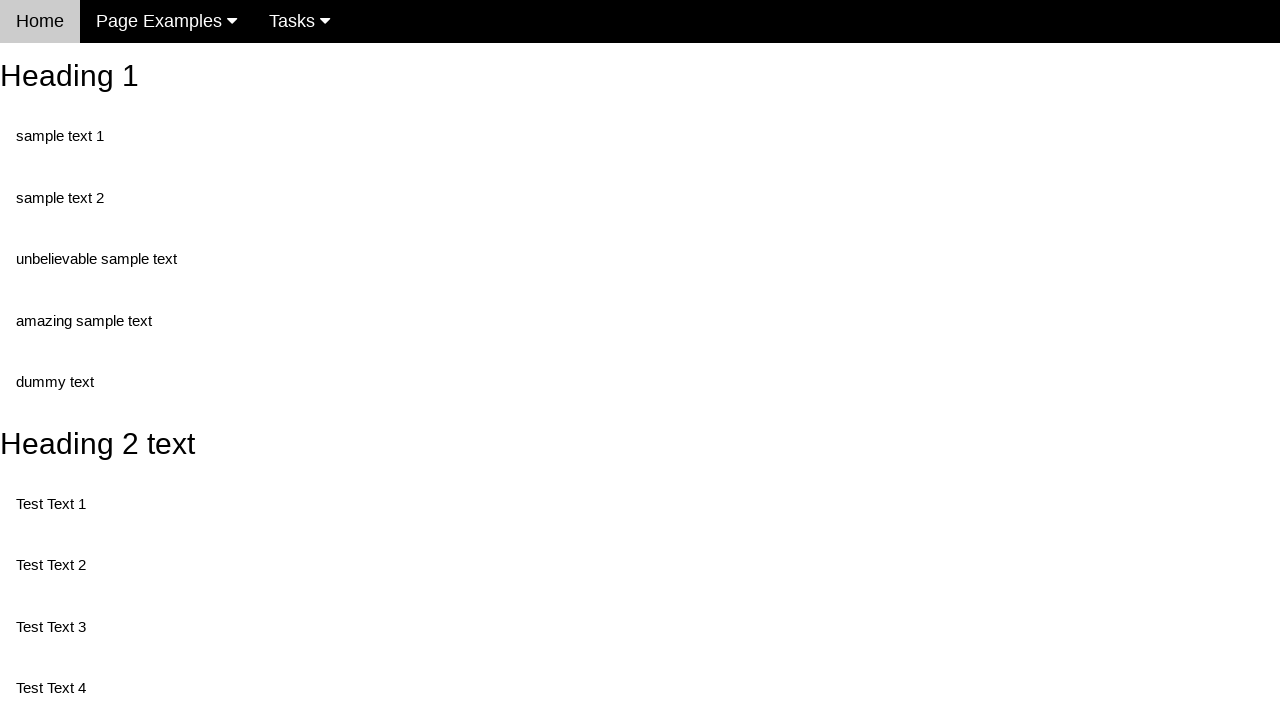

Navigated to locators example page
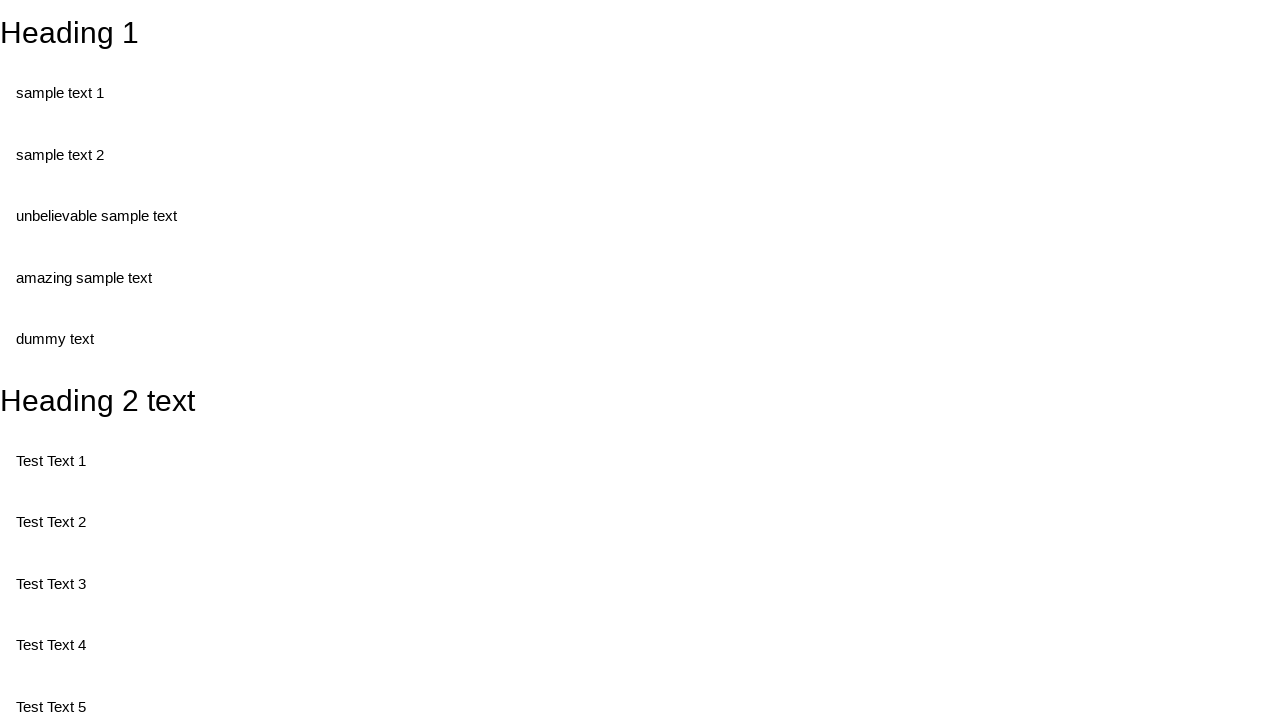

Located element with ID 'heading_2'
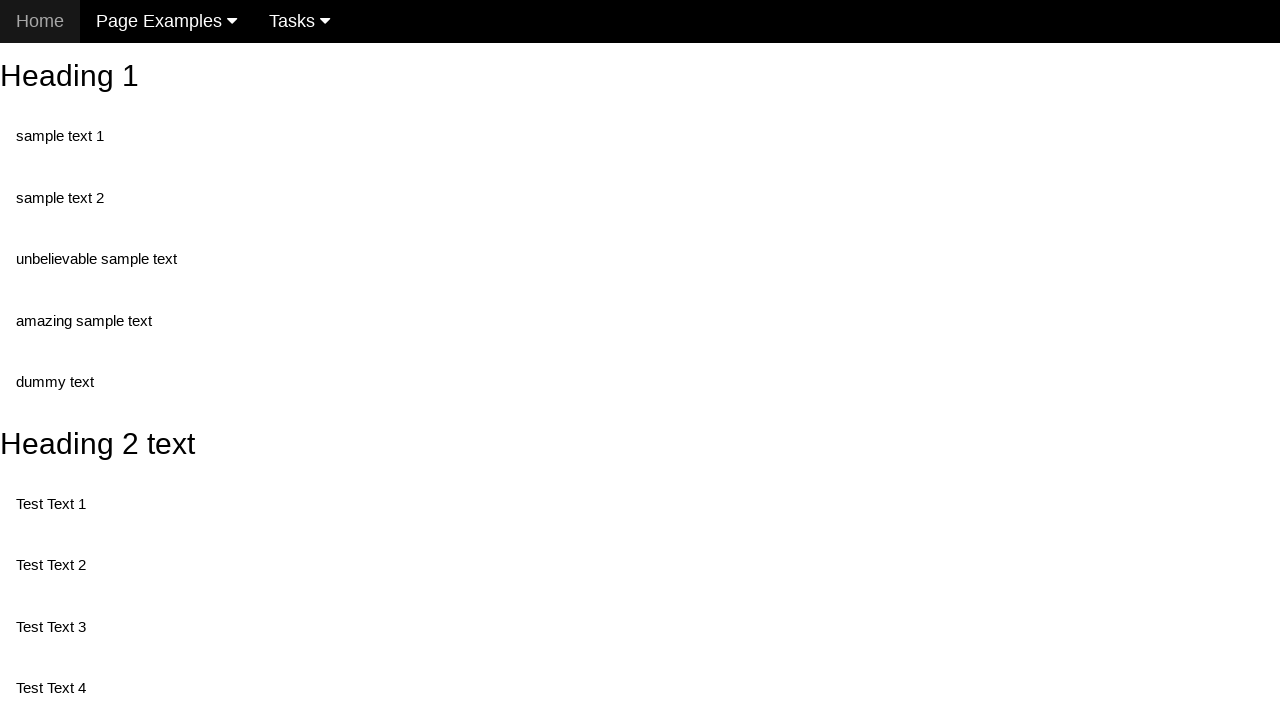

Waited for heading element to be ready
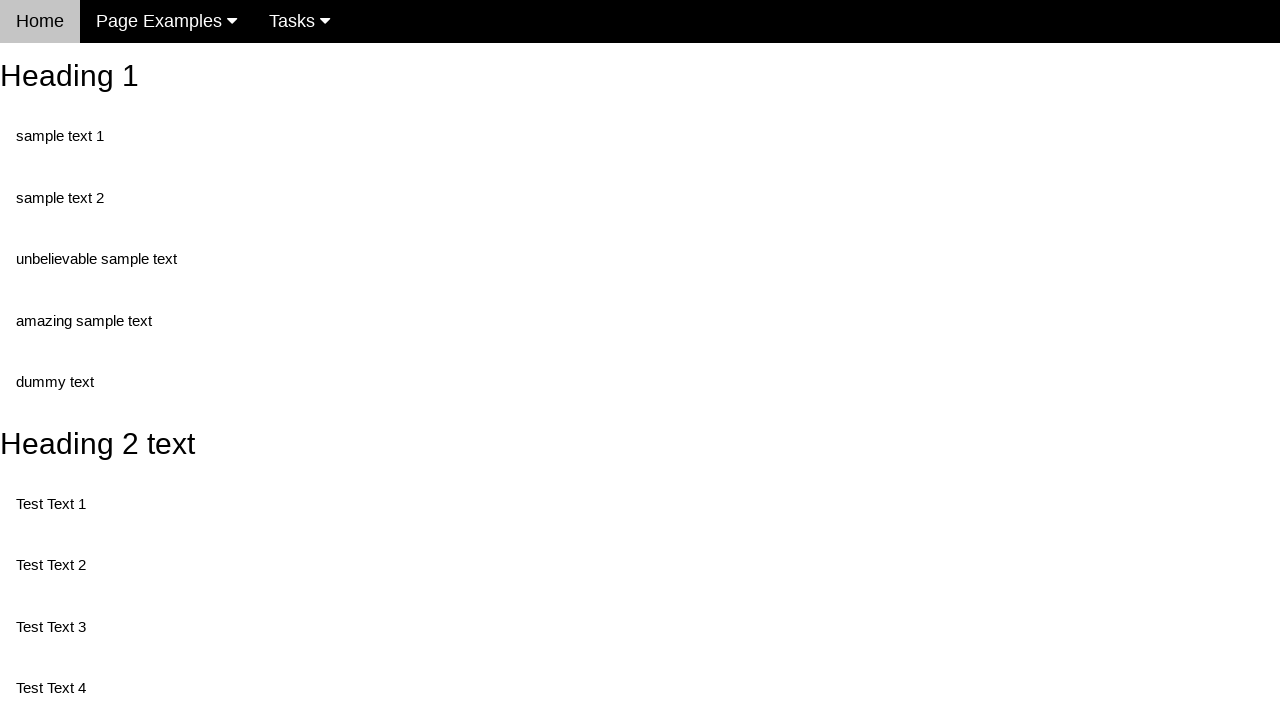

Verified heading element is visible on page
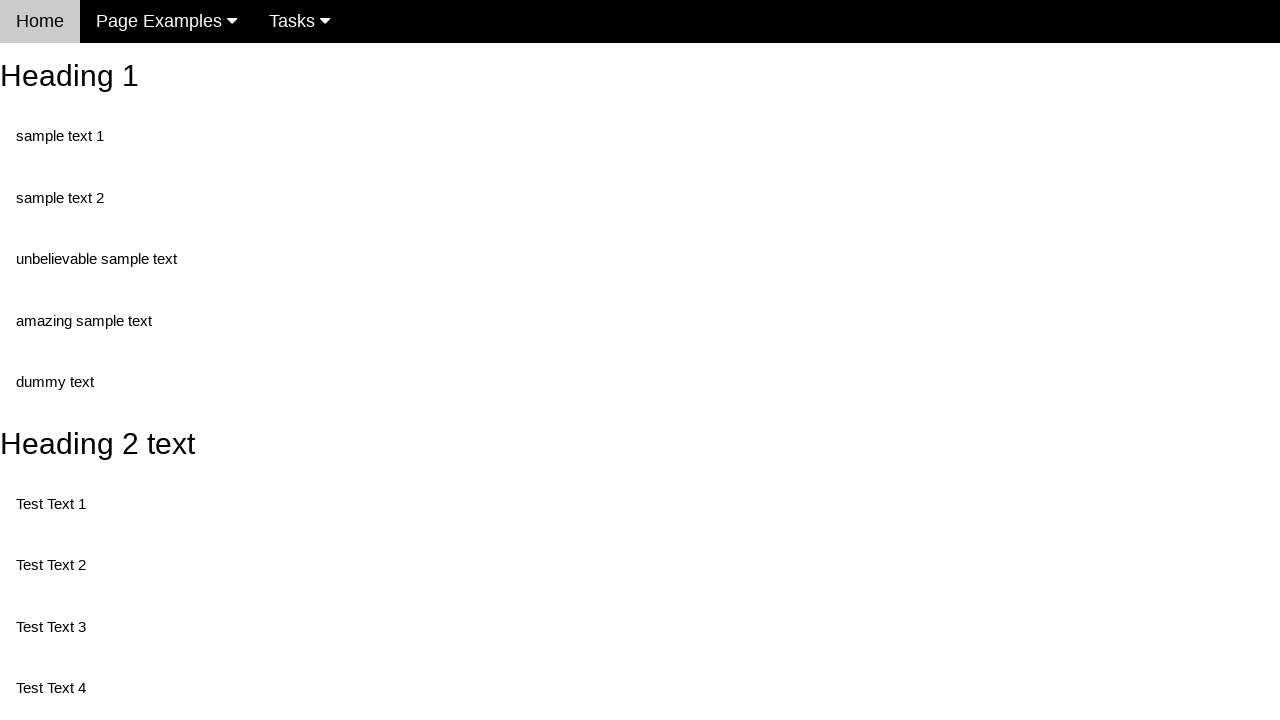

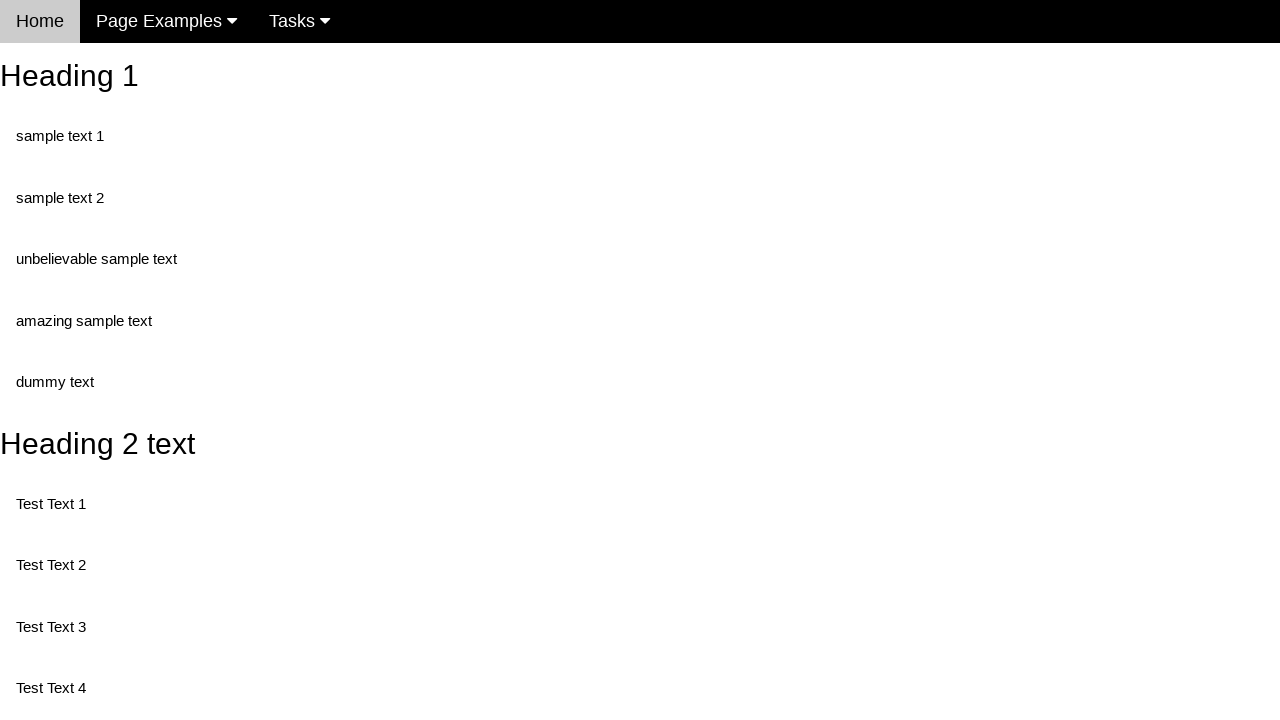